Tests the Remove button functionality by clicking it, waiting for the loading bar to disappear, and verifying the checkbox is removed and "It's gone!" message is displayed

Starting URL: https://practice.cydeo.com/dynamic_controls

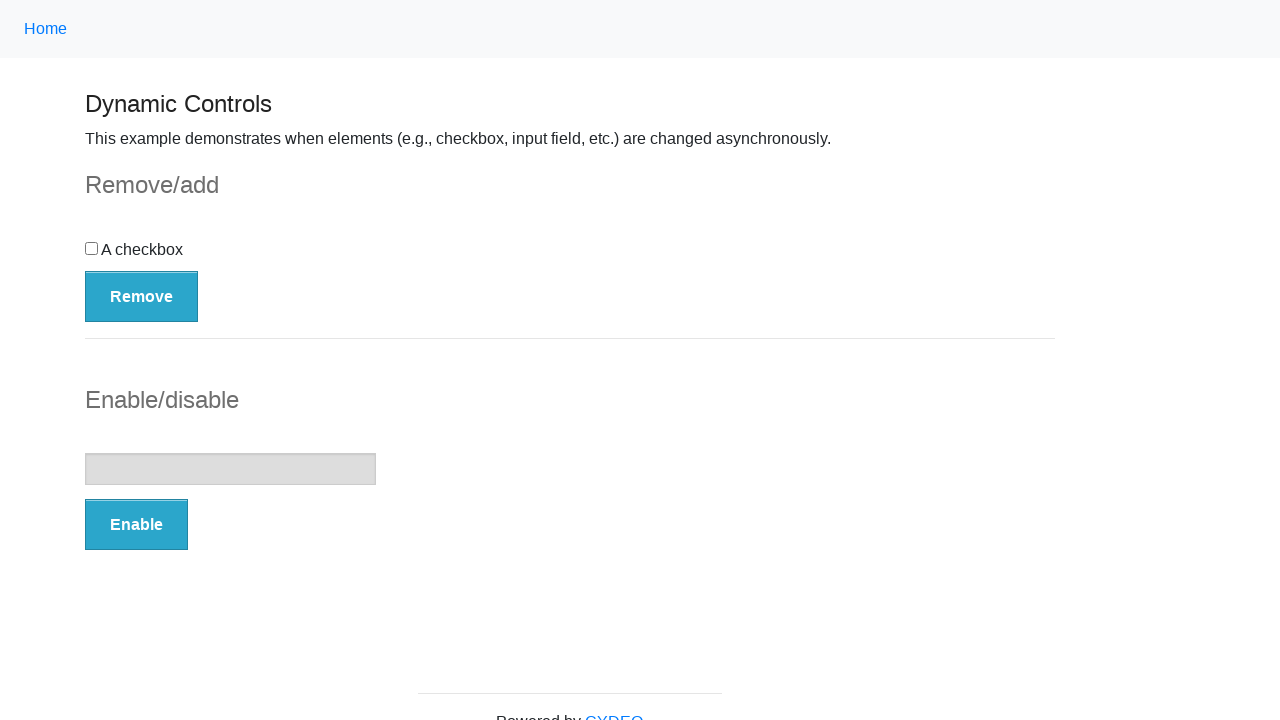

Navigated to Dynamic Controls practice page
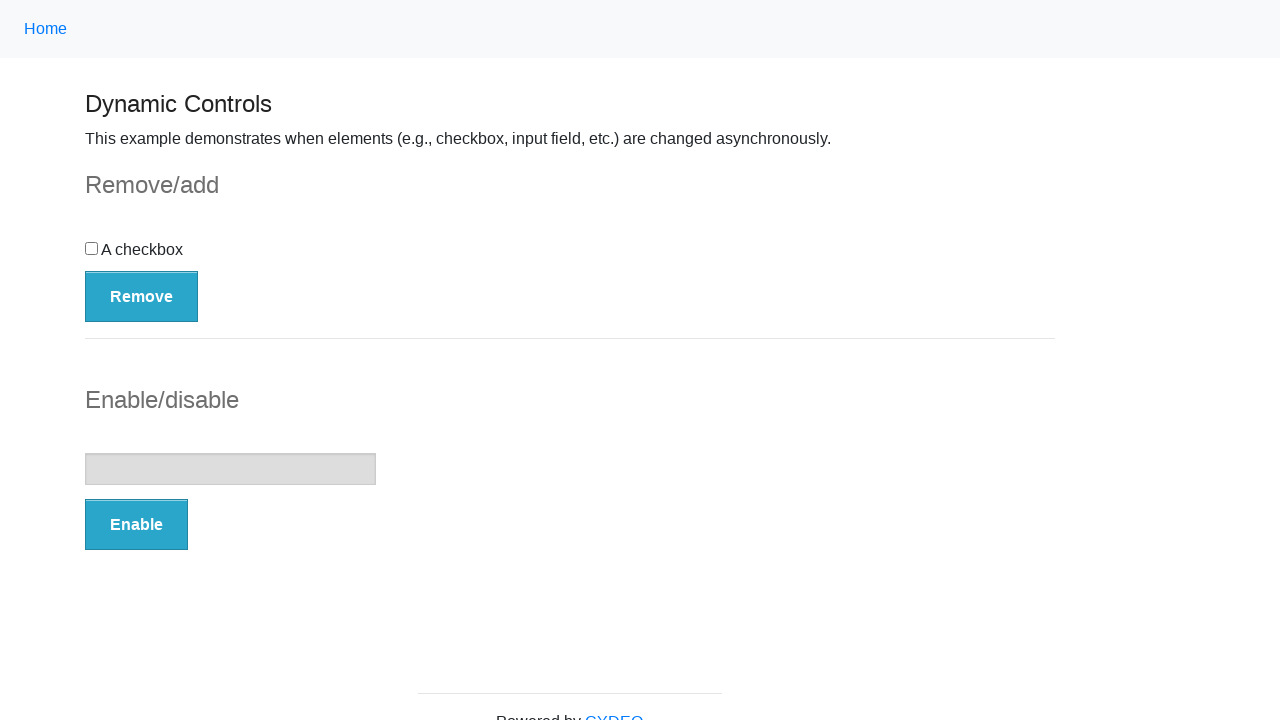

Clicked the Remove button at (142, 296) on button:has-text('Remove')
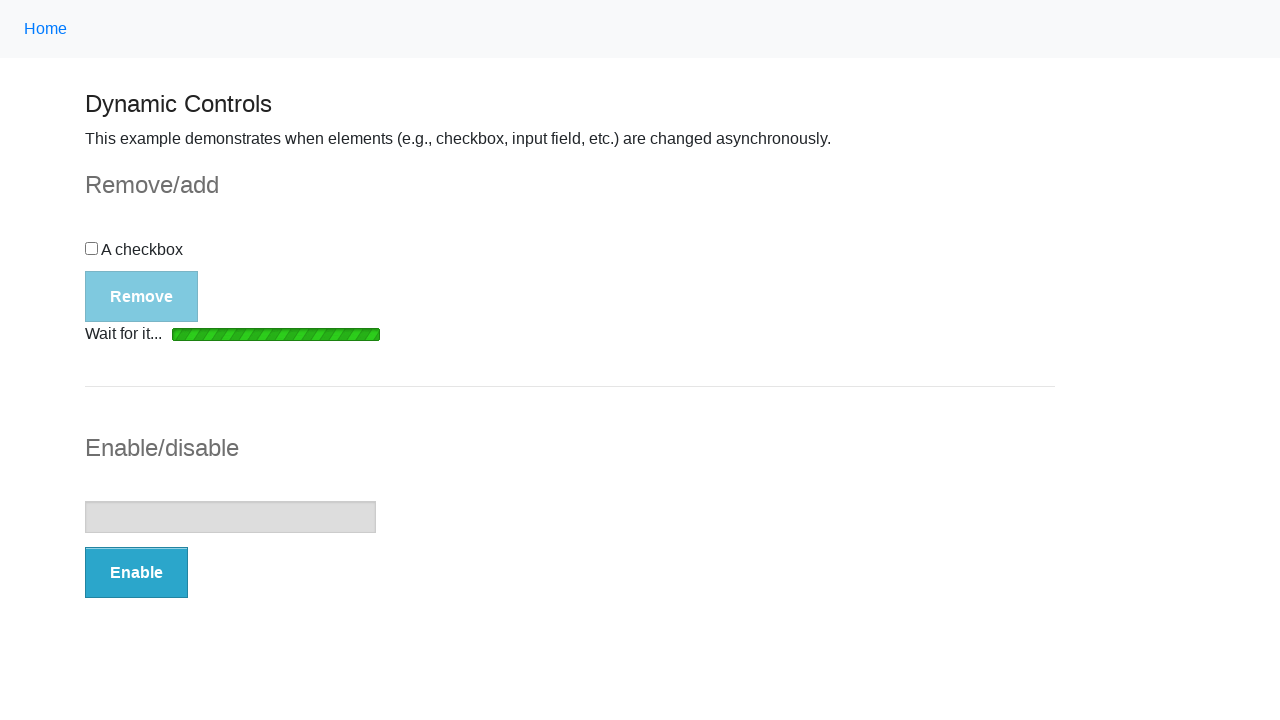

Loading bar disappeared
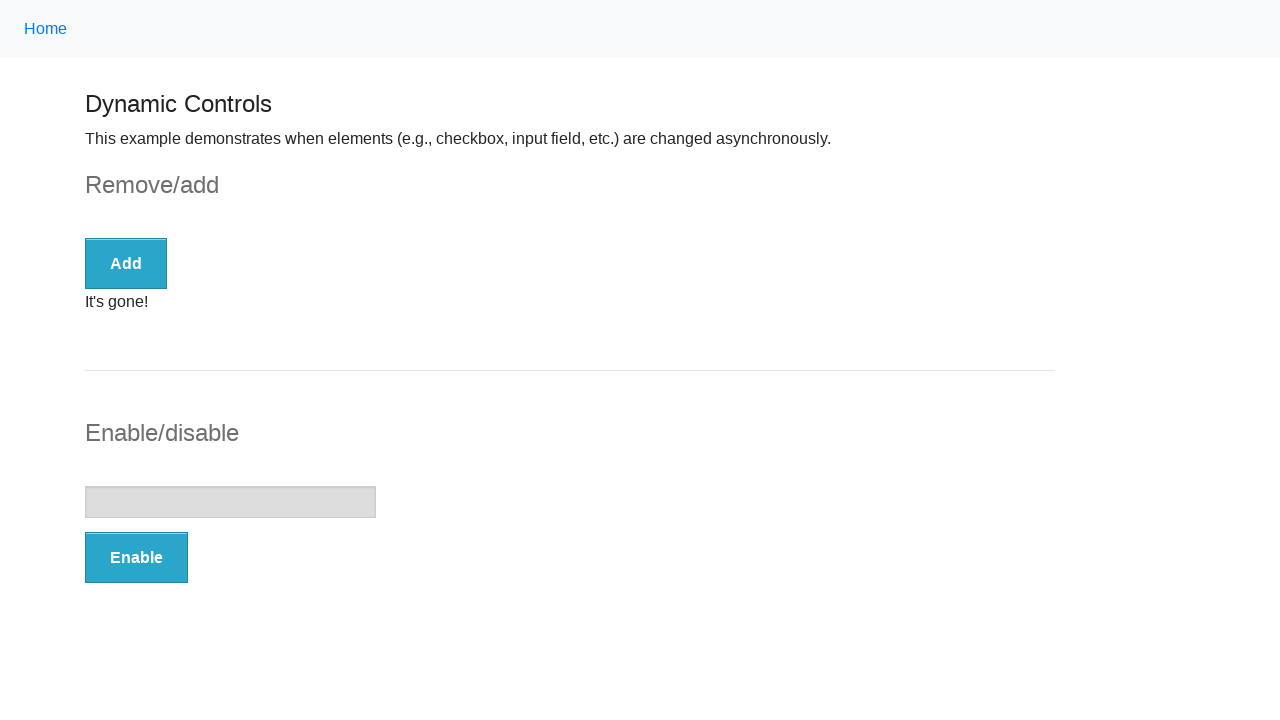

Verified checkbox is no longer visible or removed from DOM
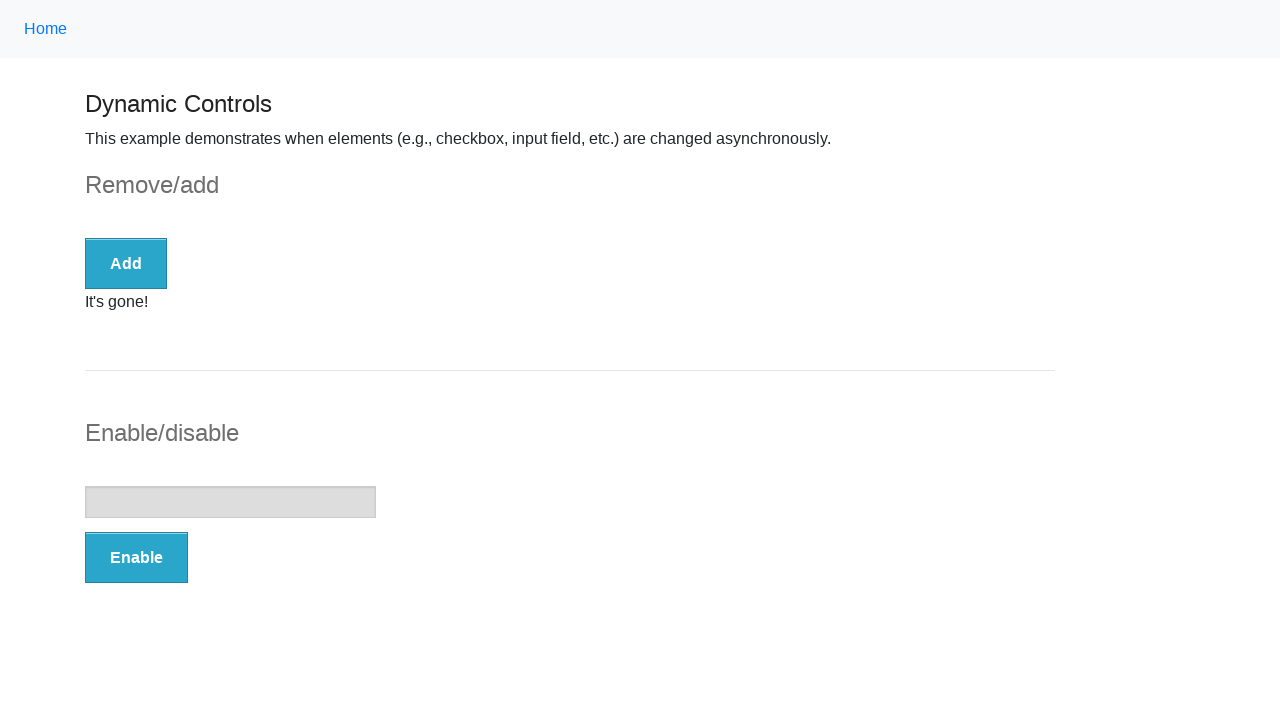

Verified 'It's gone!' message is visible
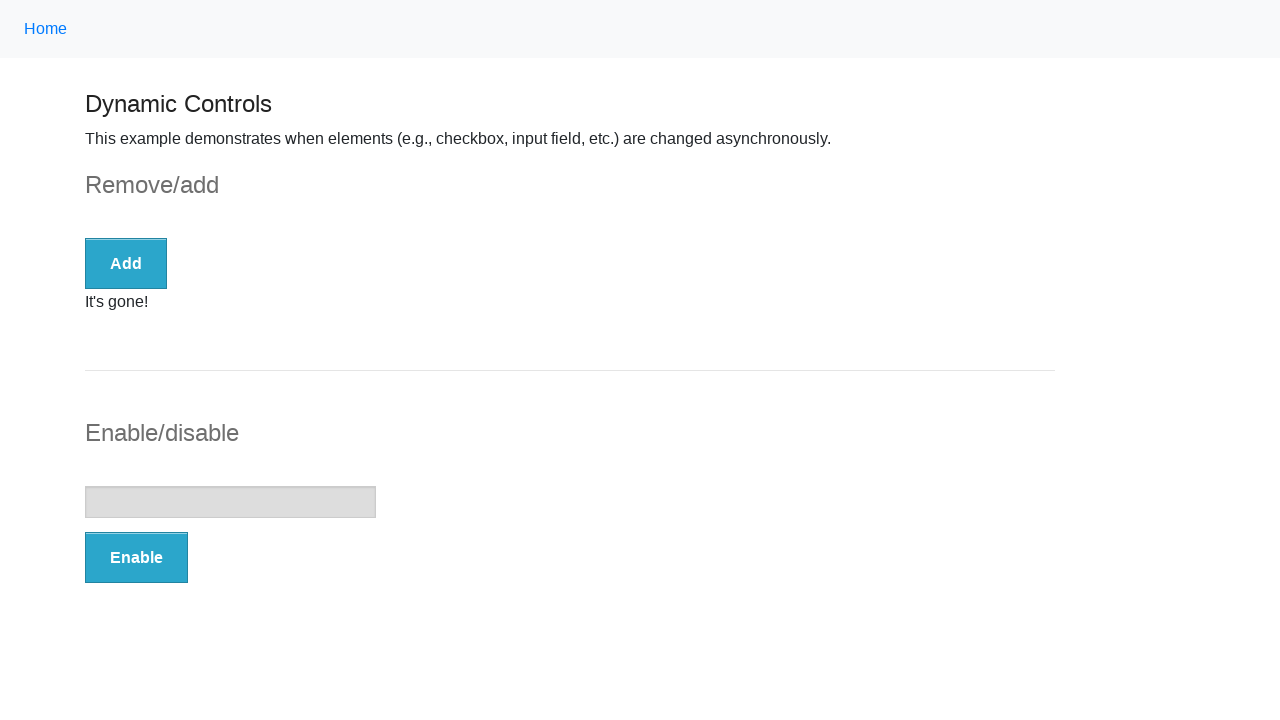

Verified message text content is exactly 'It's gone!'
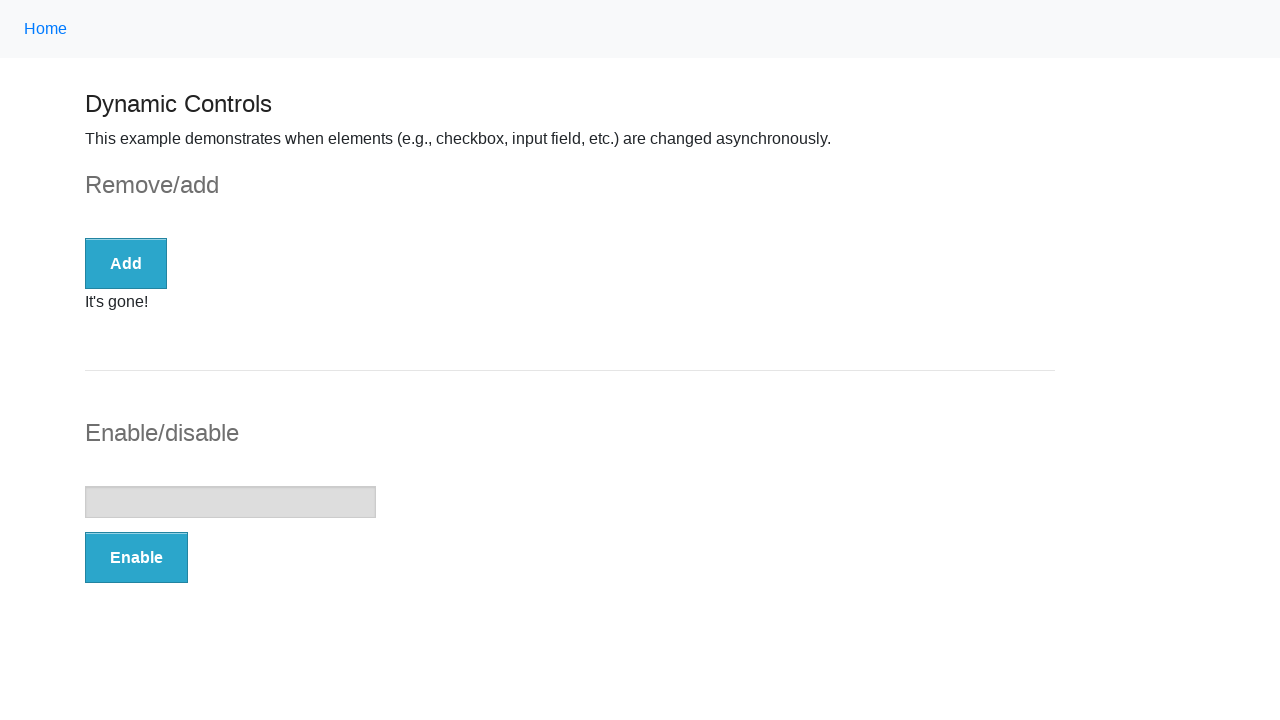

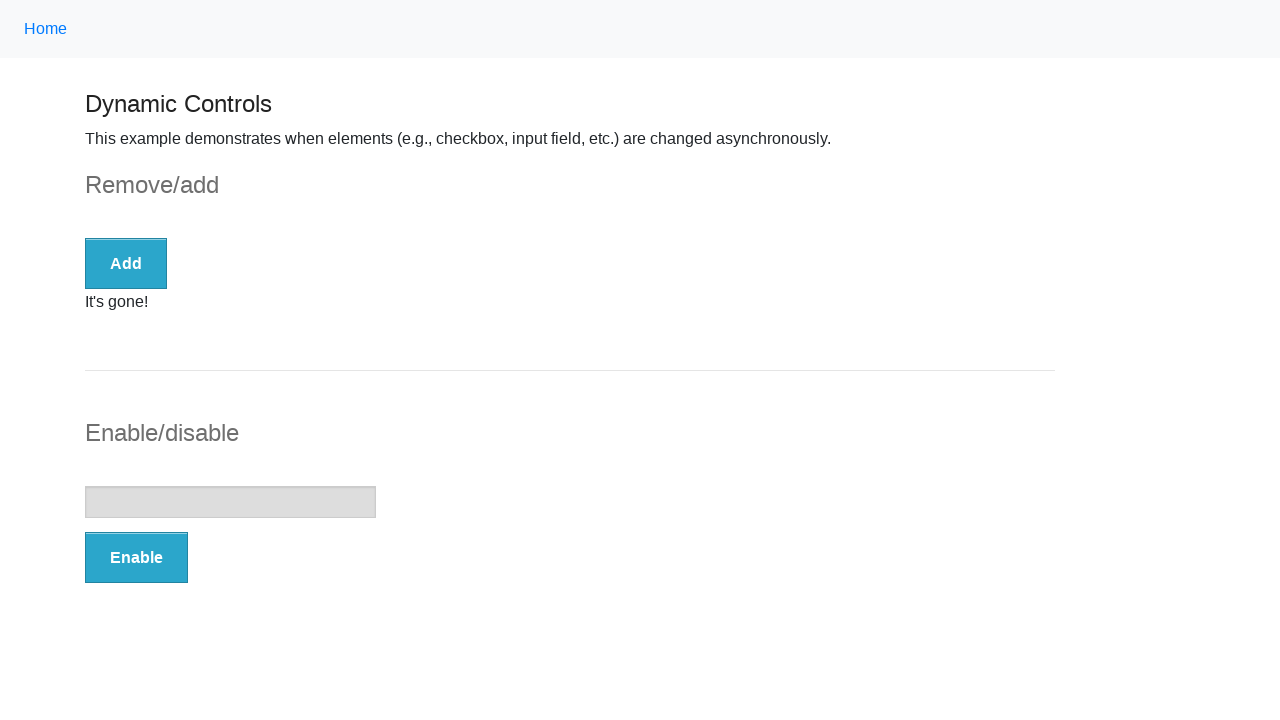